Tests selecting multiple items from a selectable list by clicking and holding

Starting URL: https://jqueryui.com/selectable/

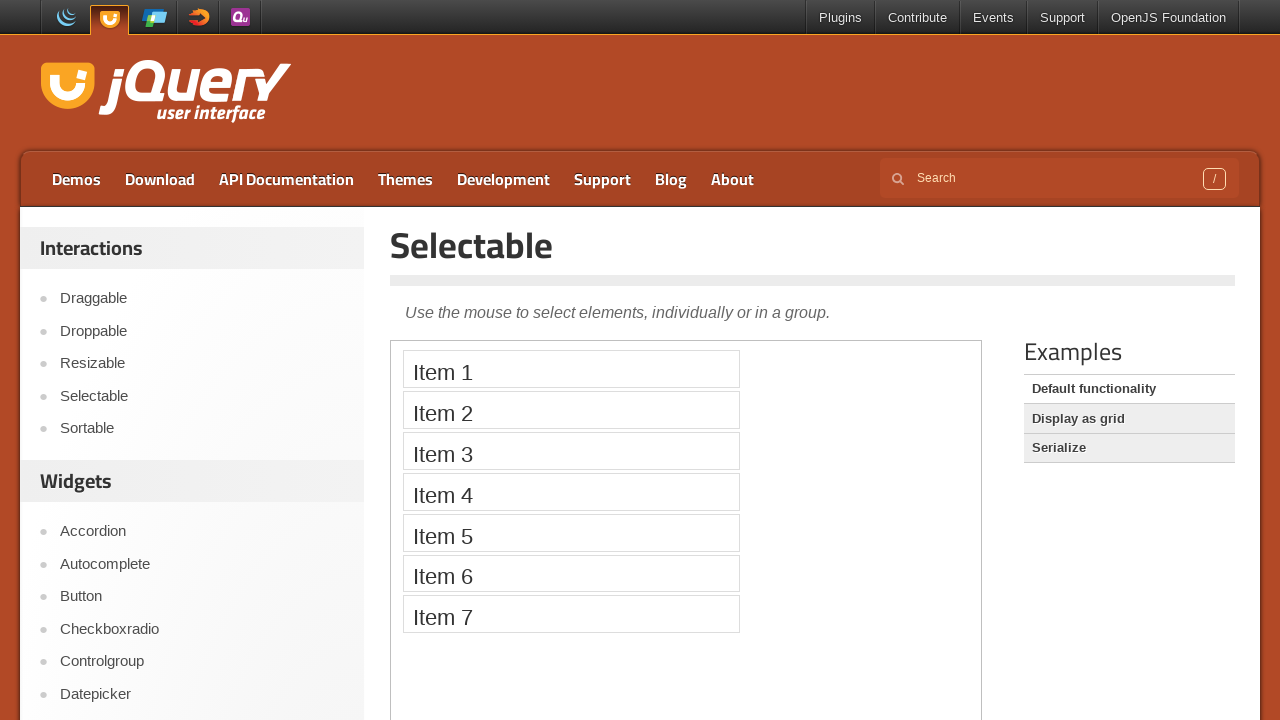

Located and switched to iframe containing selectable items
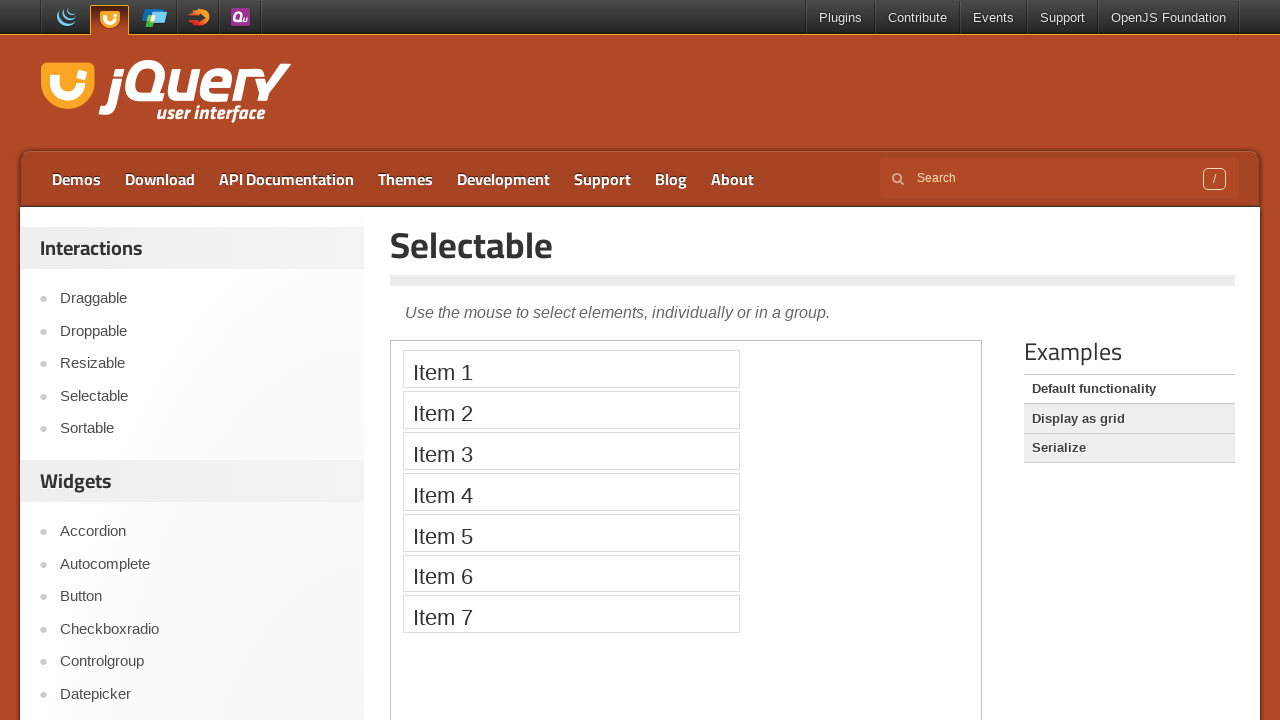

Located selectable list items
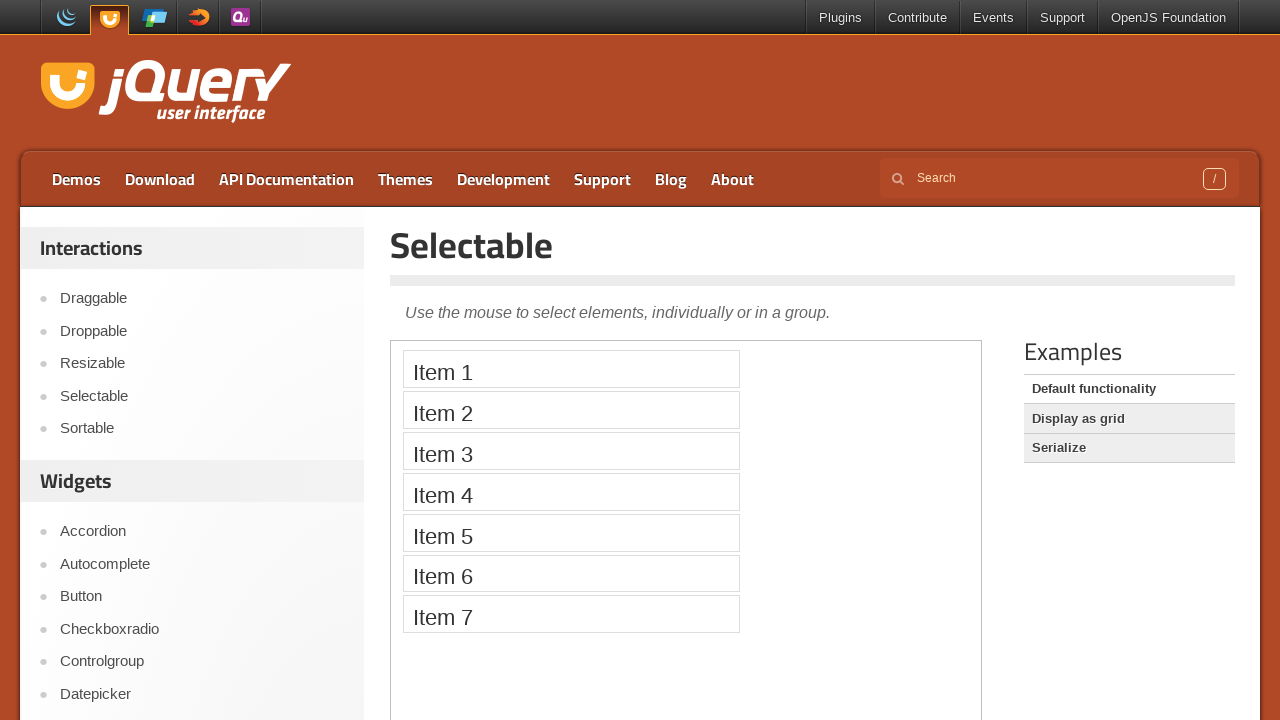

Located first item in selectable list
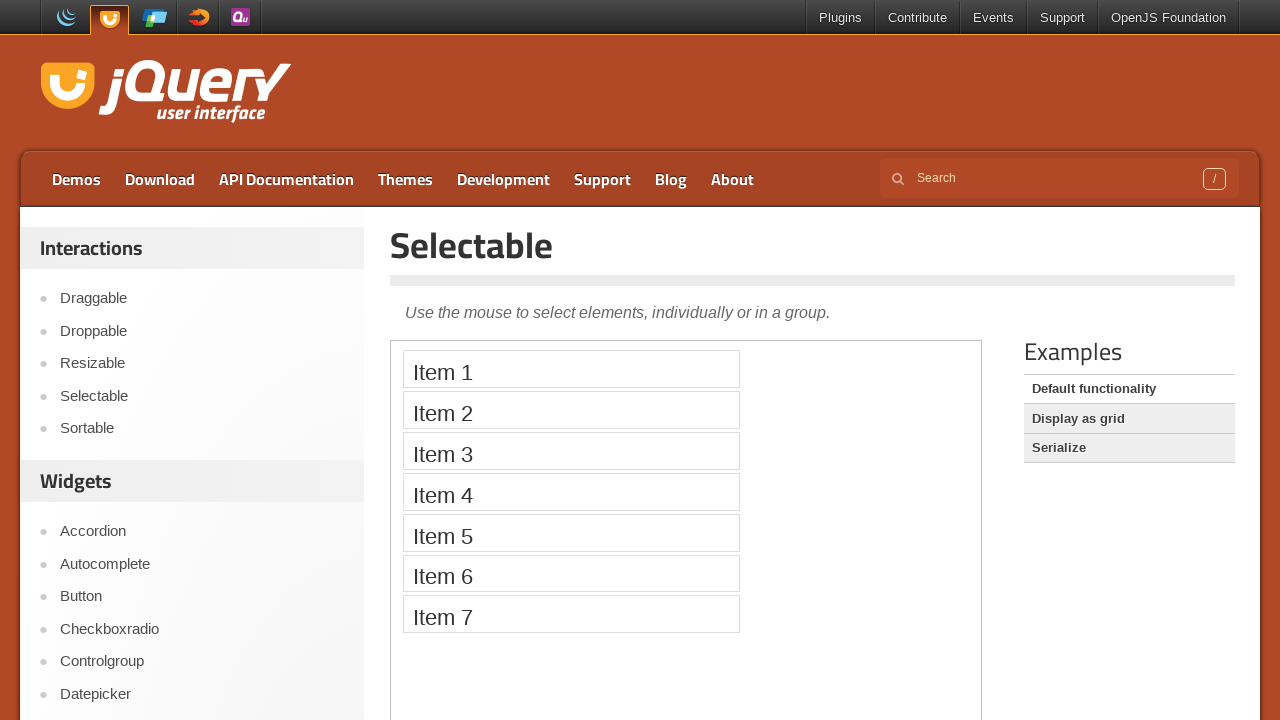

Located third item in selectable list
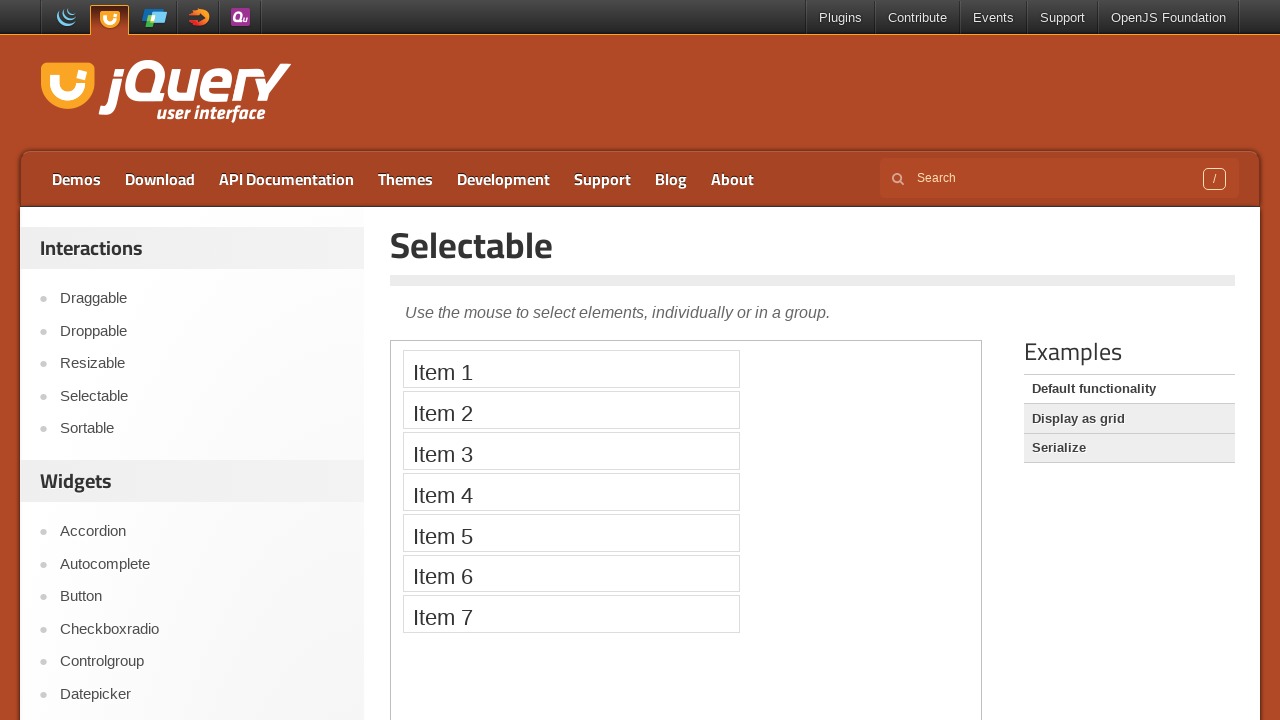

Clicked first item while holding Control key at (571, 369) on iframe >> nth=0 >> internal:control=enter-frame >> ol#selectable li >> nth=0
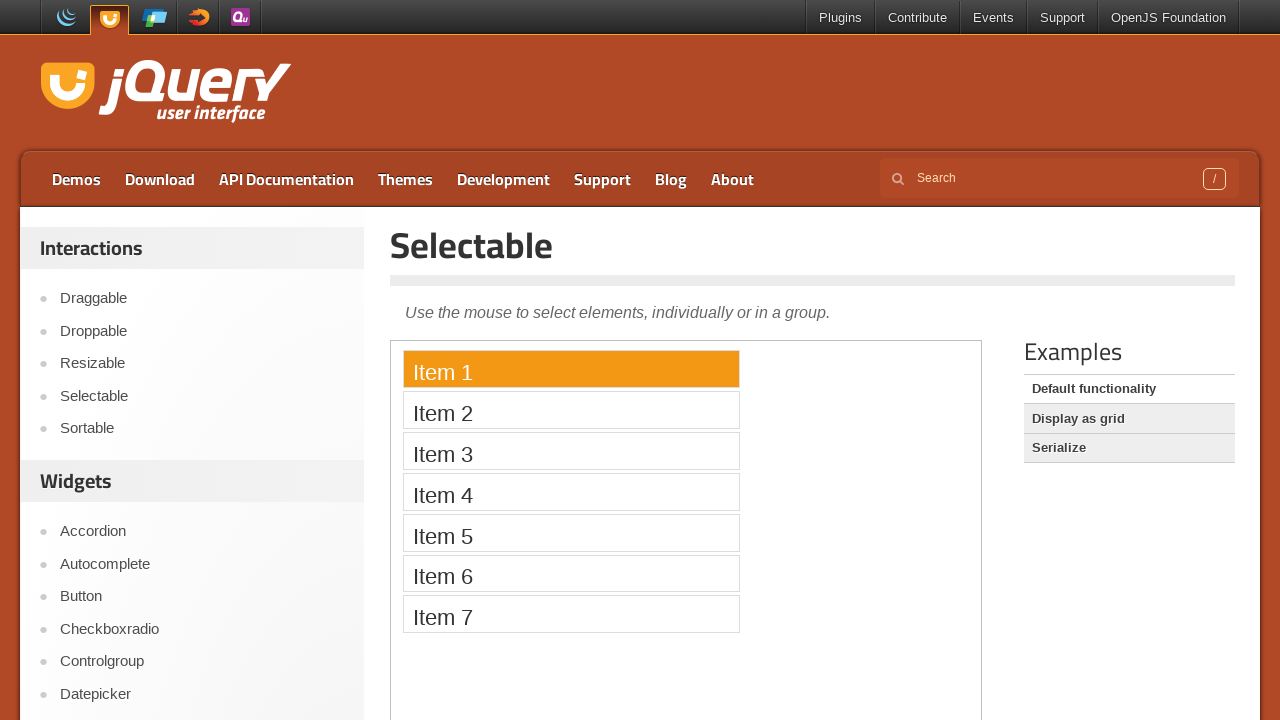

Clicked third item while holding Control key to select multiple items at (571, 451) on iframe >> nth=0 >> internal:control=enter-frame >> ol#selectable li >> nth=2
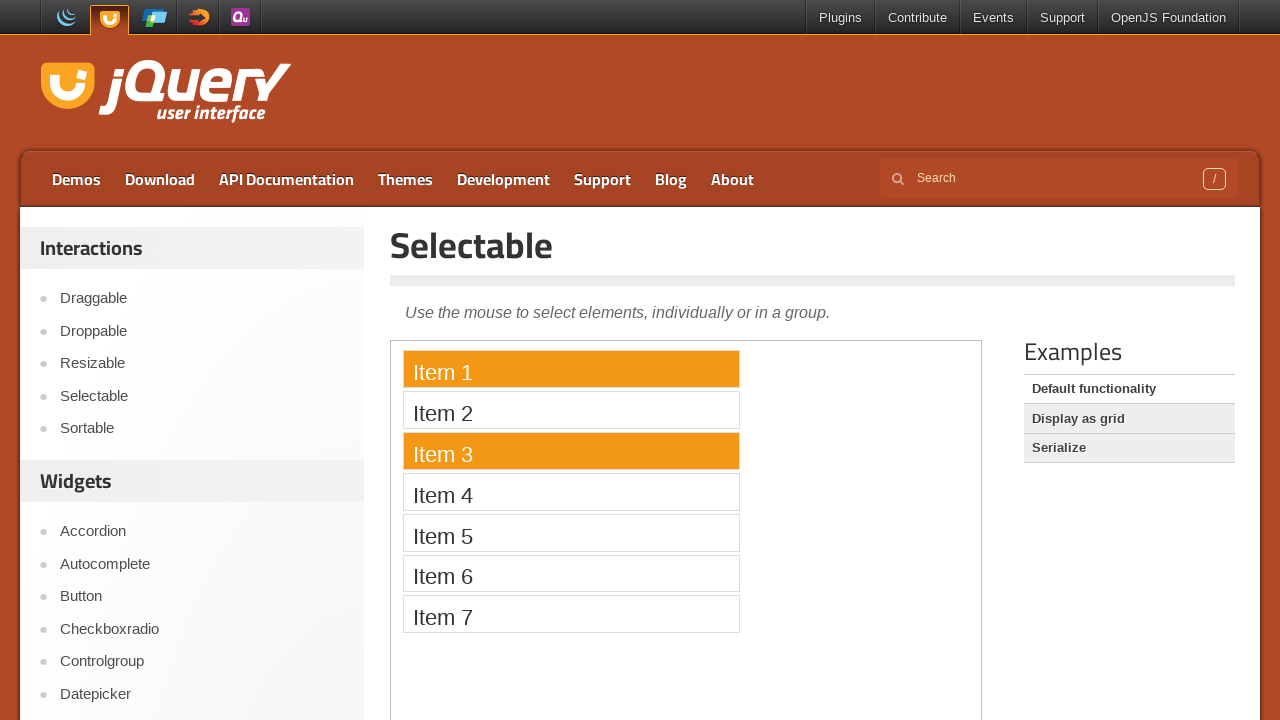

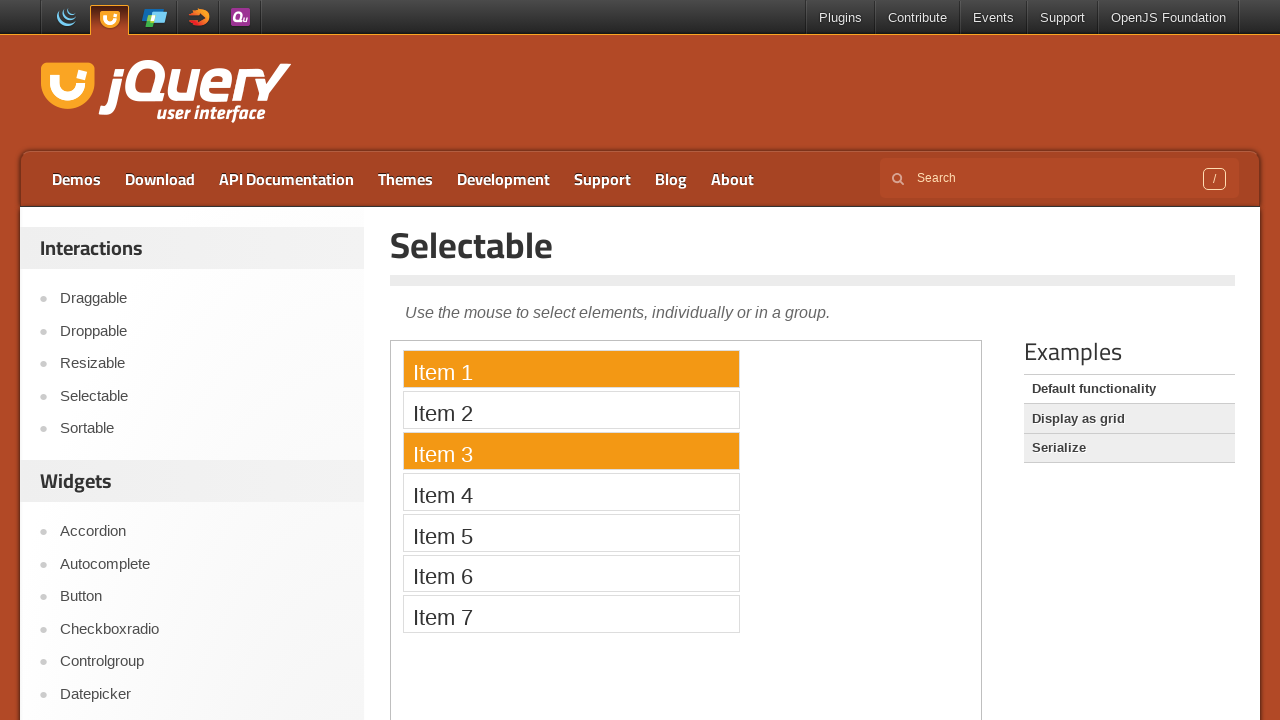